Tests a Japanese calorie/energy calculator by inputting age, sex, activity level, and weight values, then executing the calculation and verifying results are displayed.

Starting URL: https://keisan.casio.jp/exec/system/1183427246/

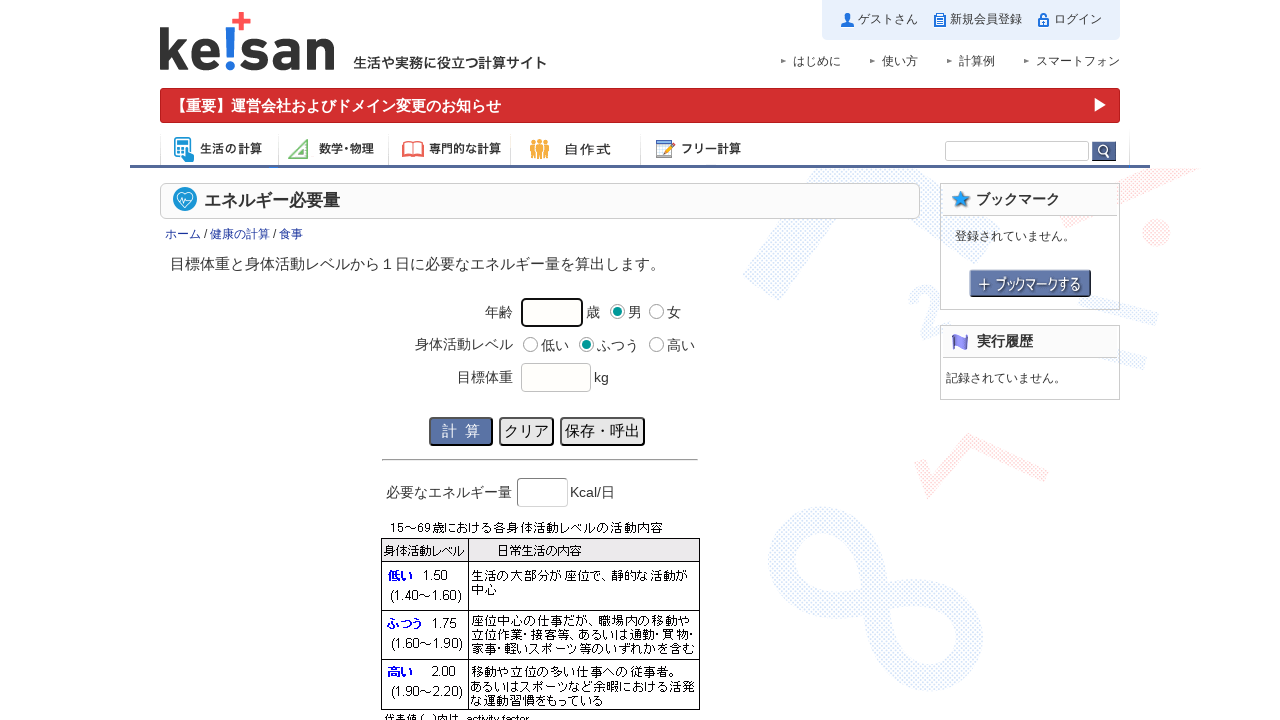

Filled age field with value 35 on xpath=//*[@id="var_age"]
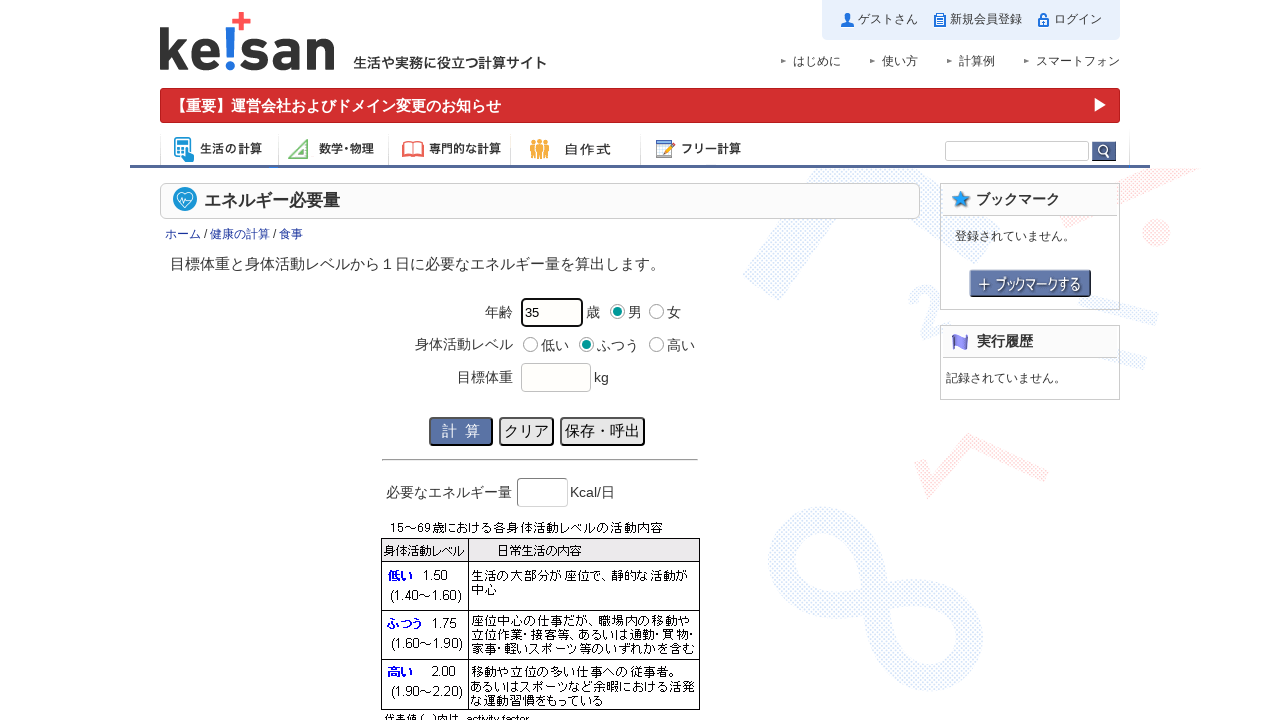

Selected male sex option at (618, 312) on xpath=//*[@id="inparea"]/tbody/tr[2]/td[2]/ul/ol/li[5]/label[1]
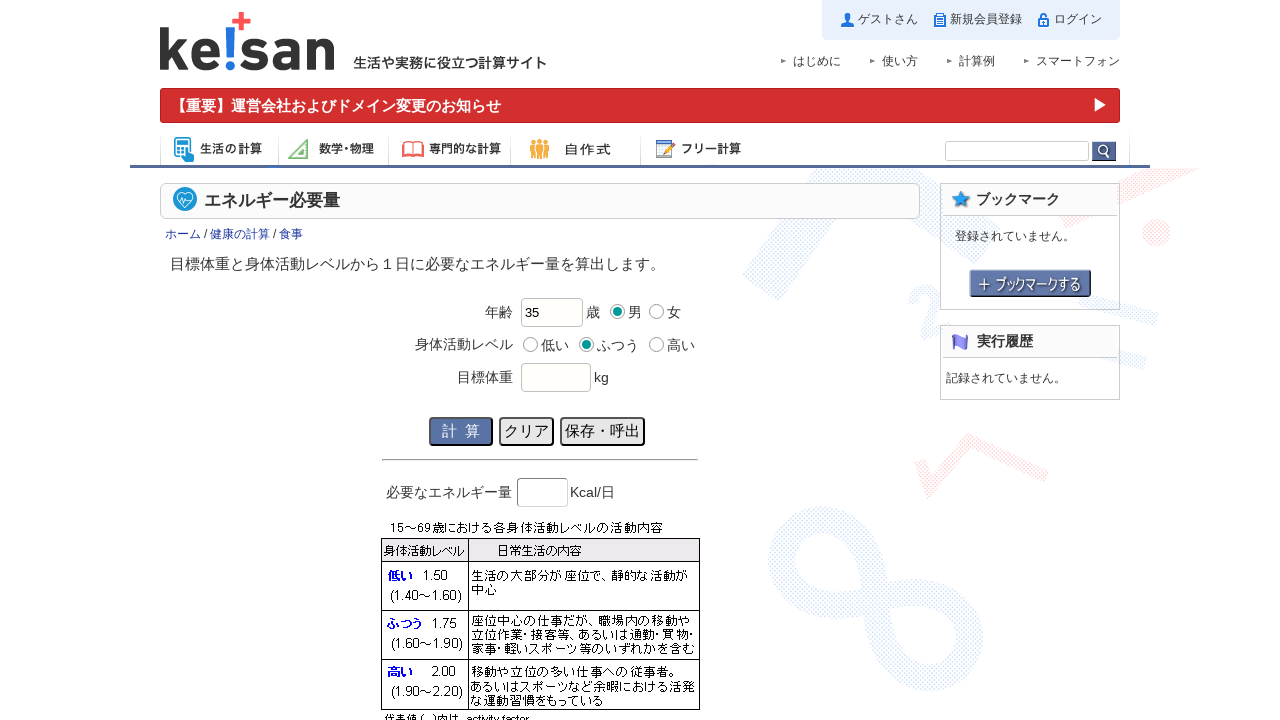

Selected medium activity level at (586, 344) on xpath=//*[@id="inparea"]/tbody/tr[3]/td[2]/ul/ol/li[1]/label[2]
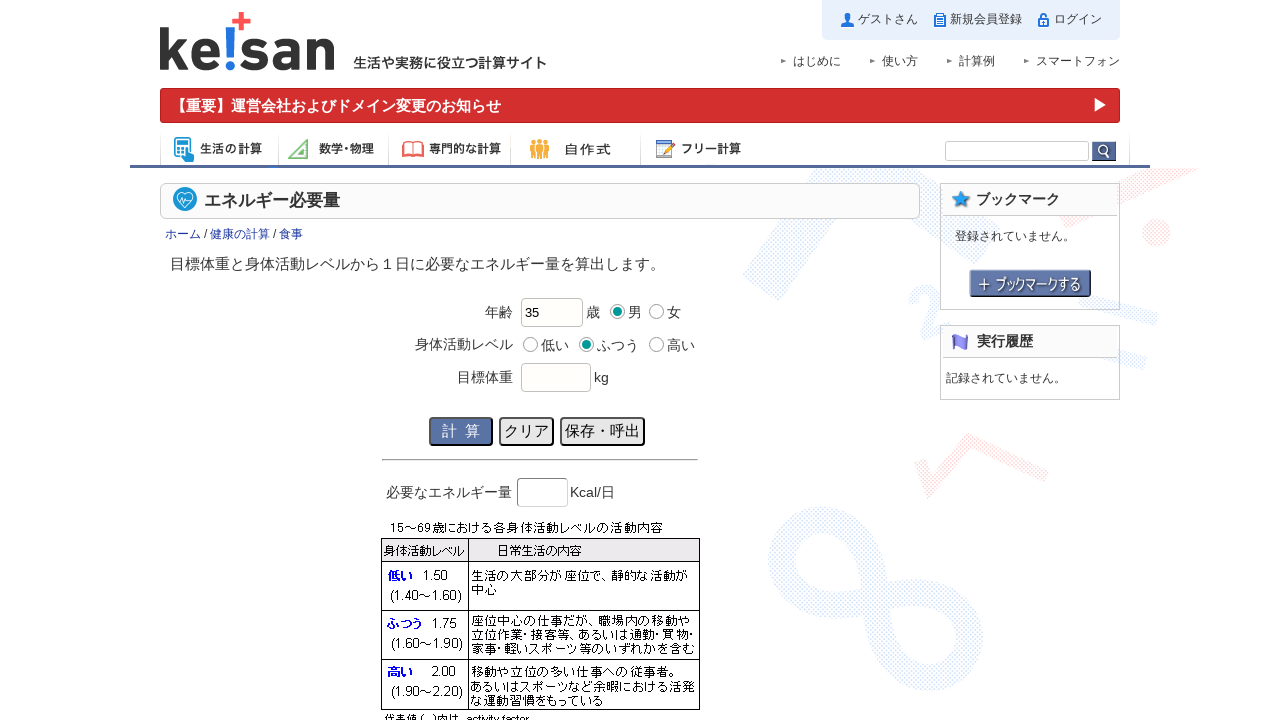

Filled weight field with value 72 kg on xpath=//*[@id="var_kg"]
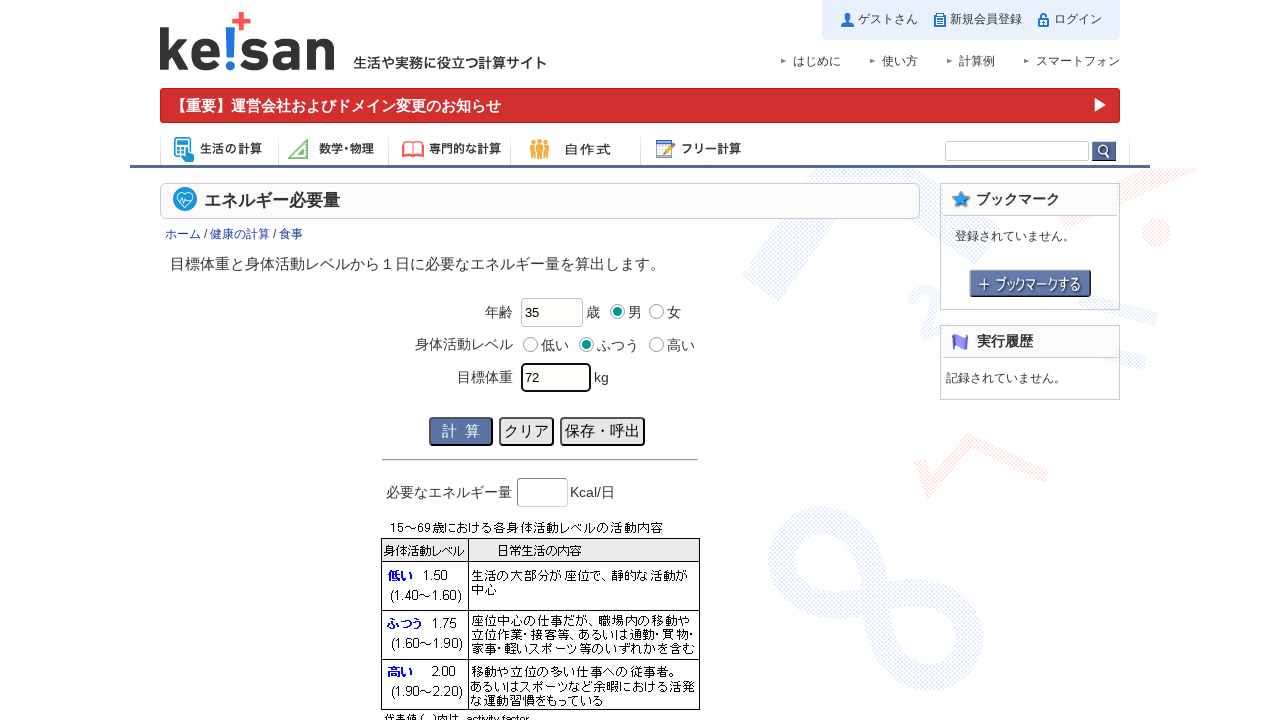

Clicked execute button to calculate calorie requirements at (461, 431) on xpath=//*[@id="executebtn"]
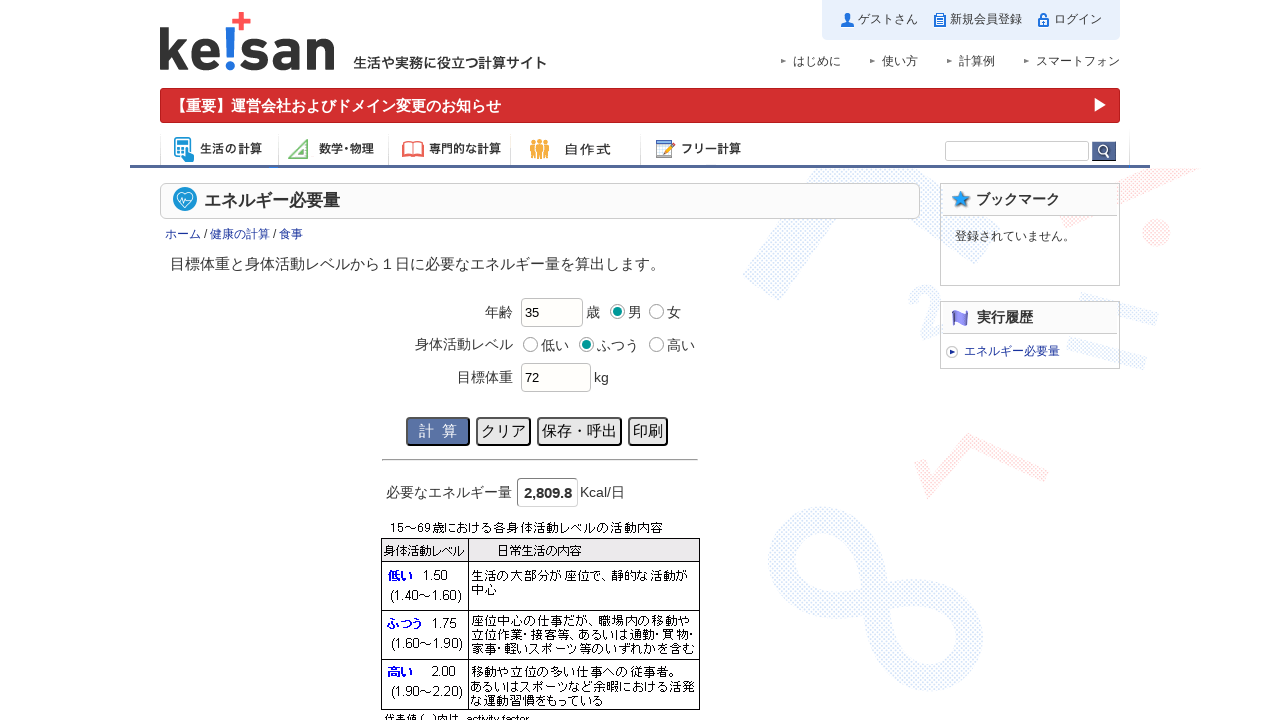

Calculation result loaded and displayed
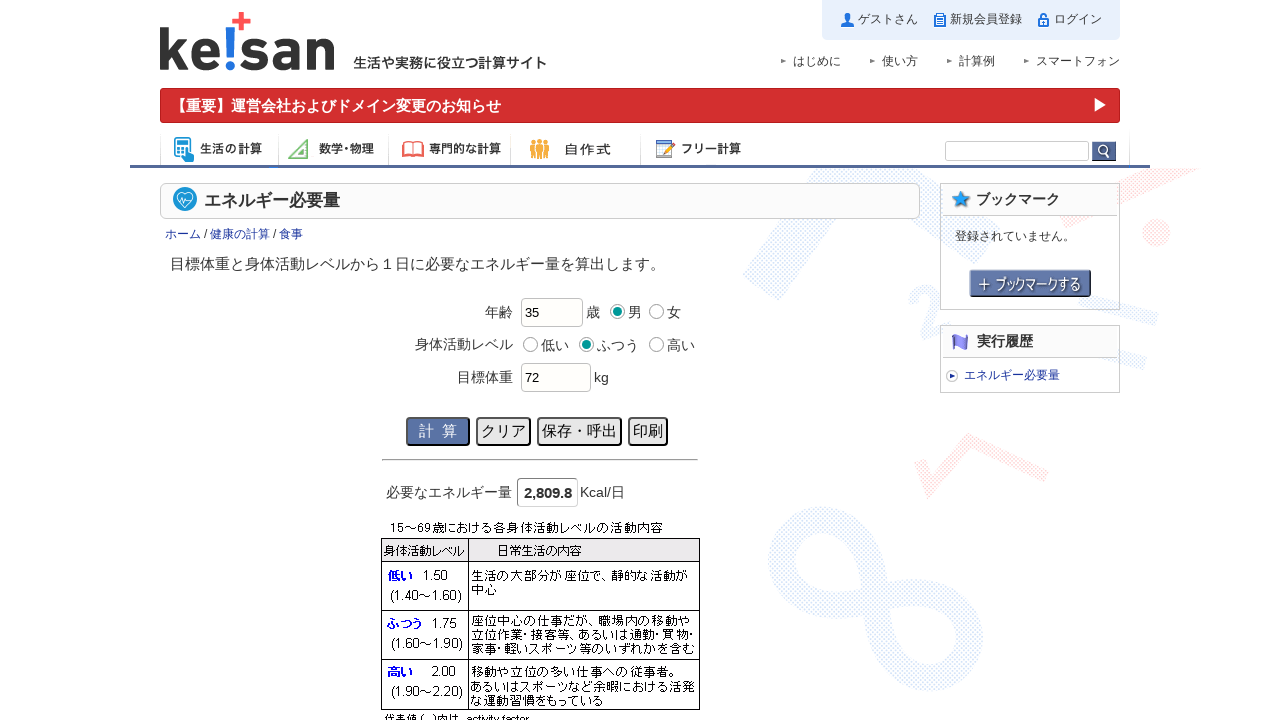

Clicked clear button to reset form at (504, 431) on xpath=//*[@id="clearbtn"]
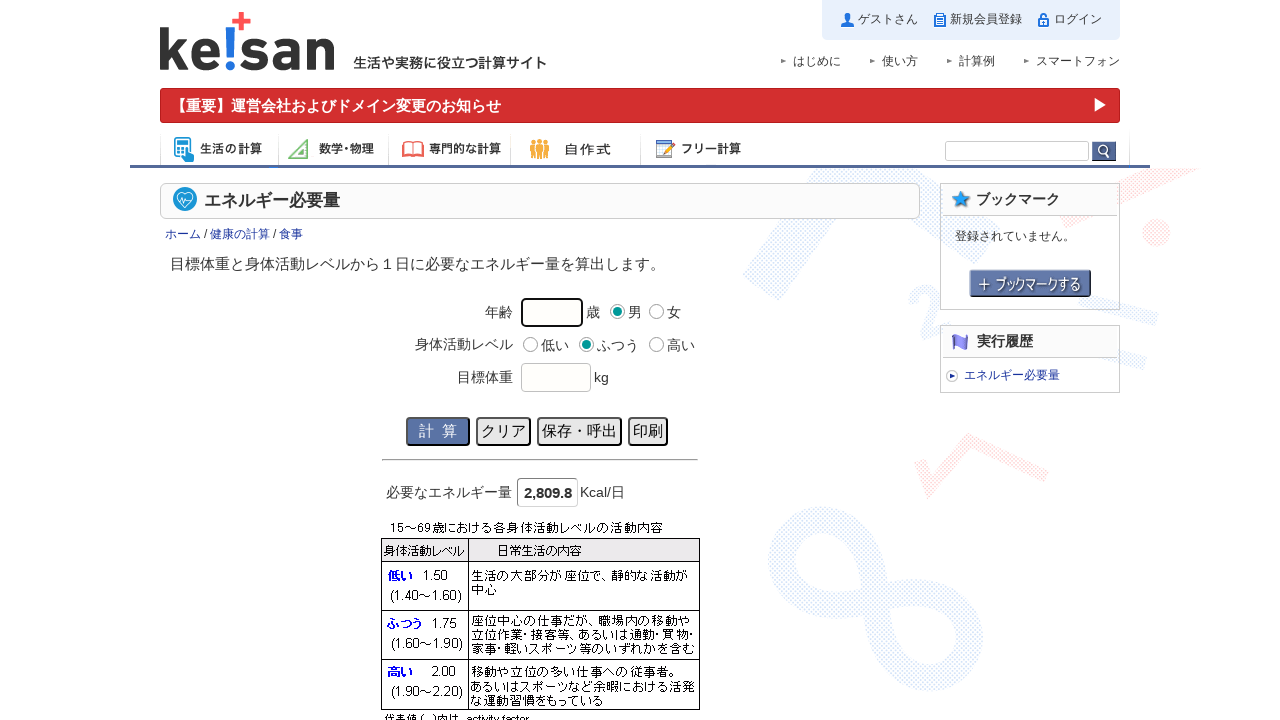

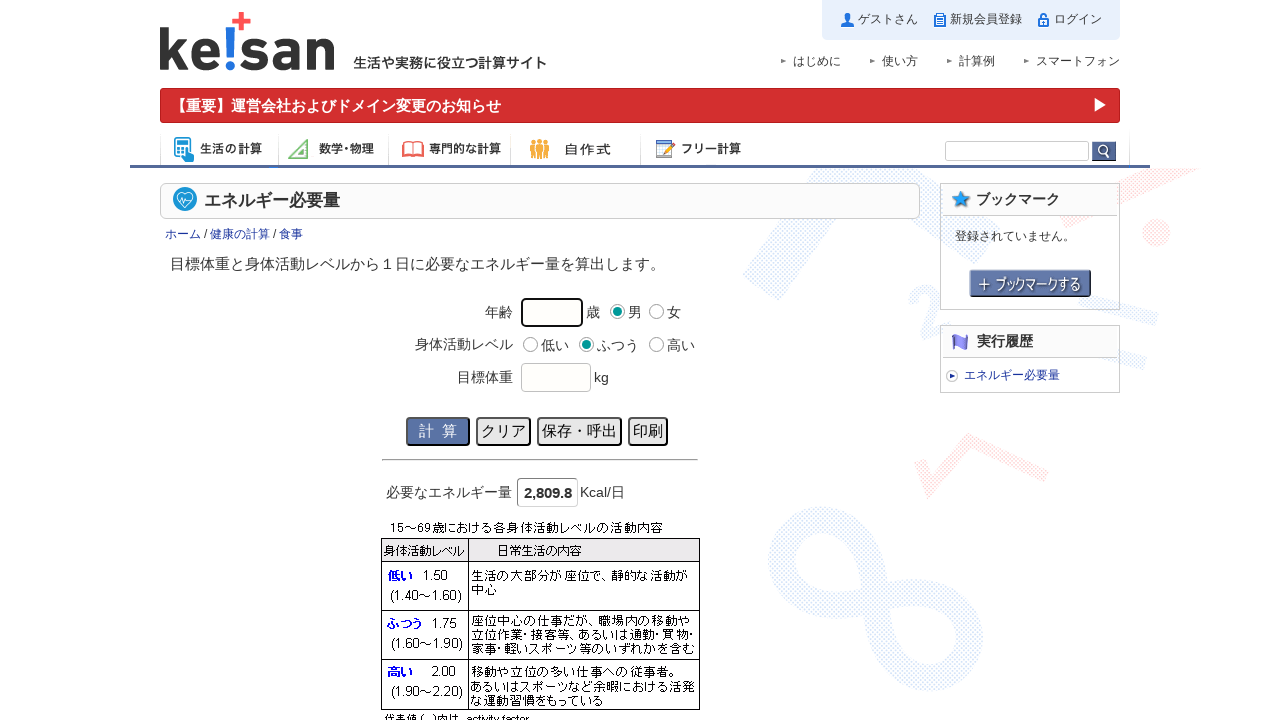